Tests JavaScript alert handling including simple alerts, confirmation dialogs, and prompt alerts with text input on a demo page

Starting URL: https://the-internet.herokuapp.com/javascript_alerts

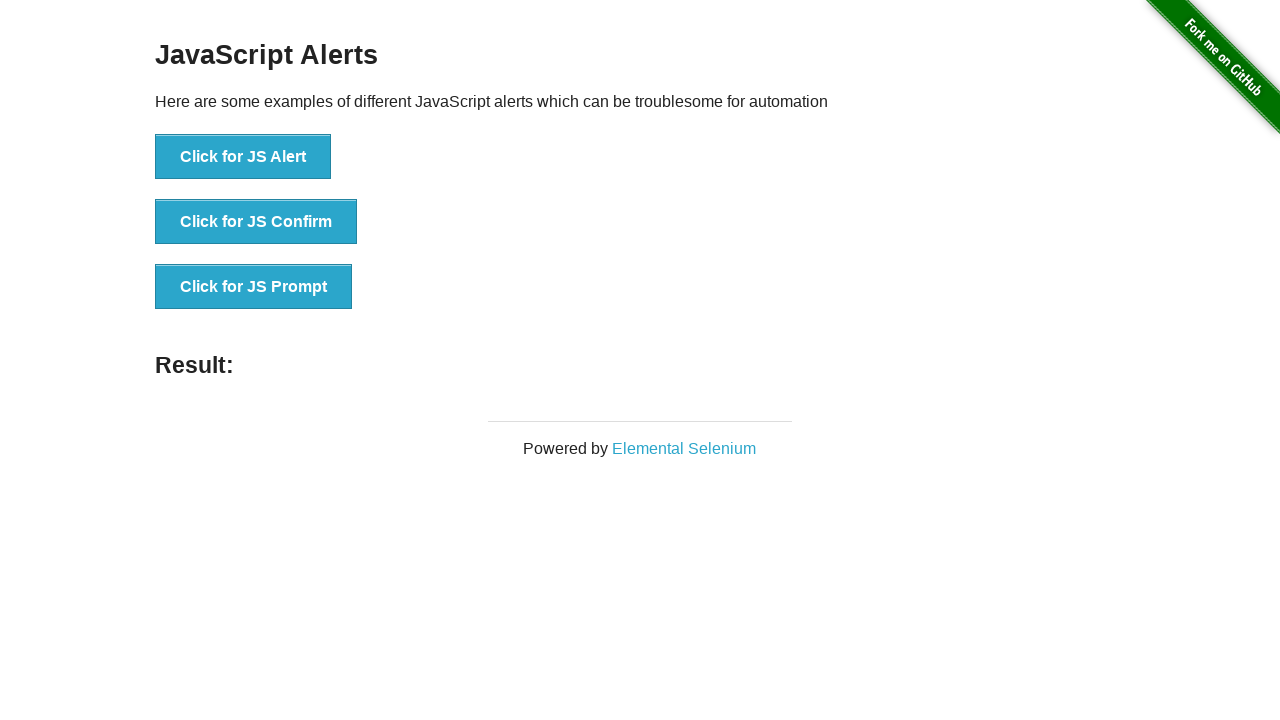

Clicked 'Click for JS Alert' button at (243, 157) on xpath=//button[text()='Click for JS Alert']
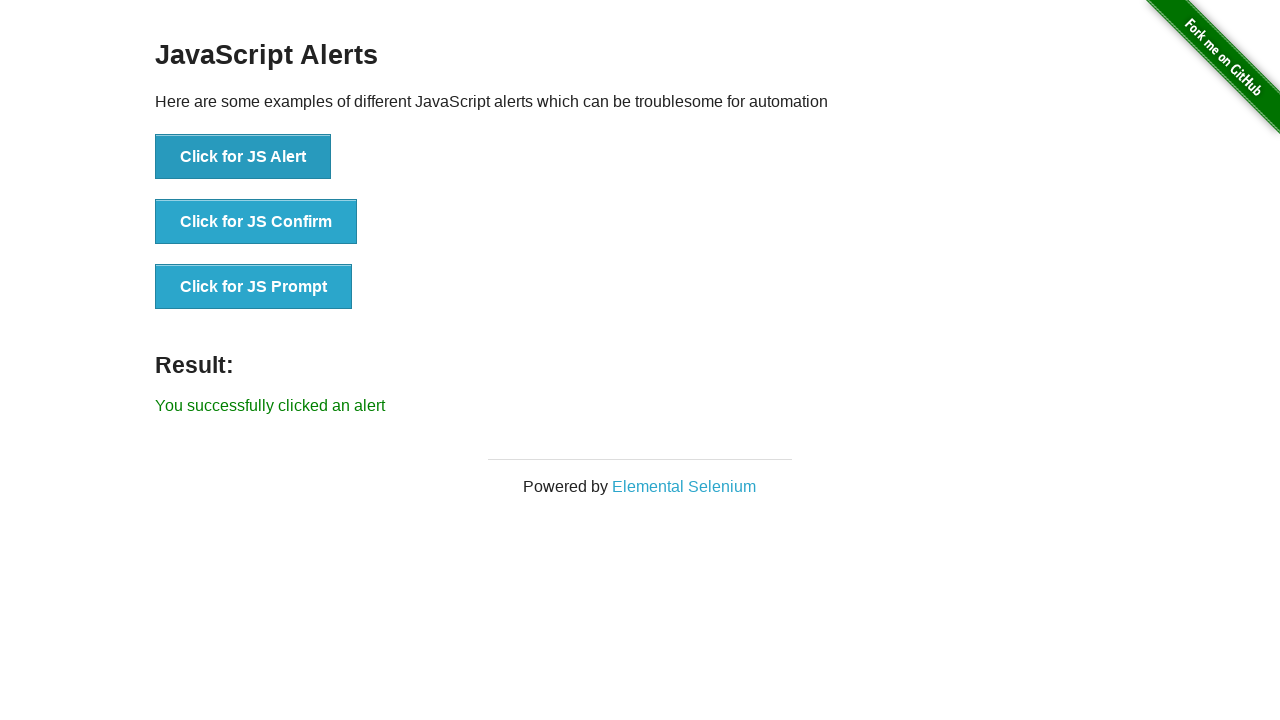

Registered dialog handler to accept simple alert
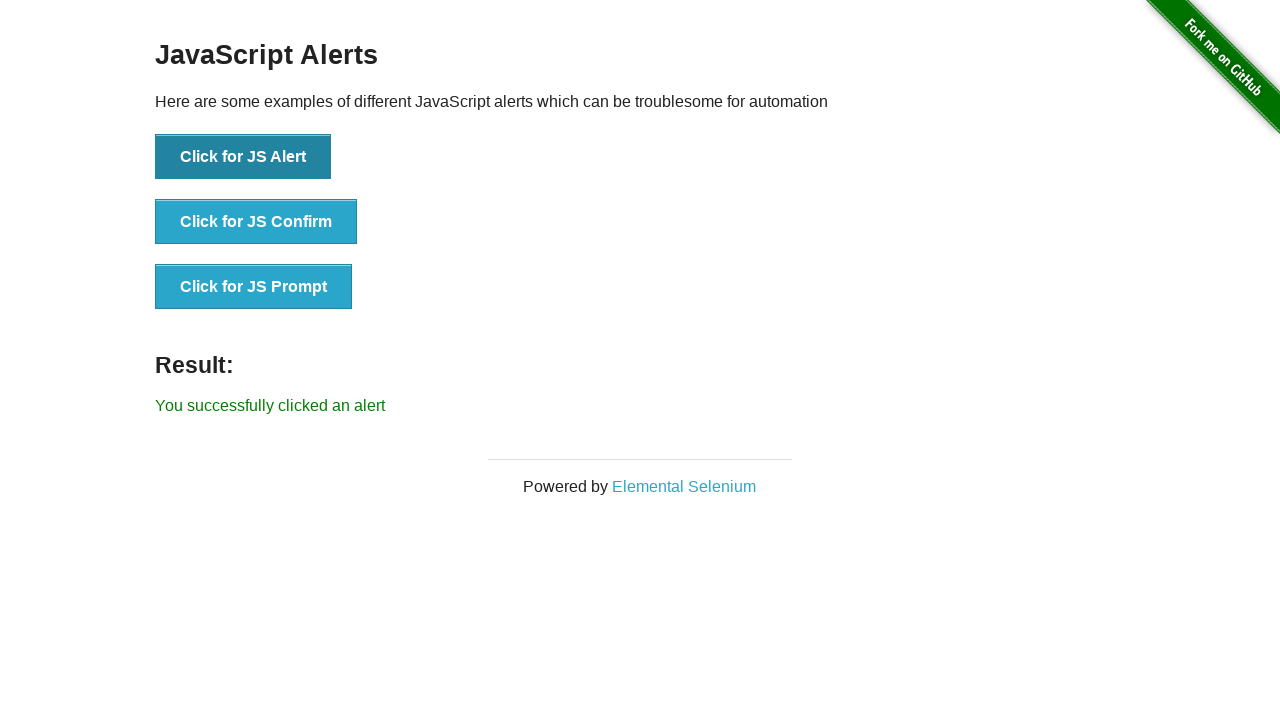

Waited 500ms after simple alert handling
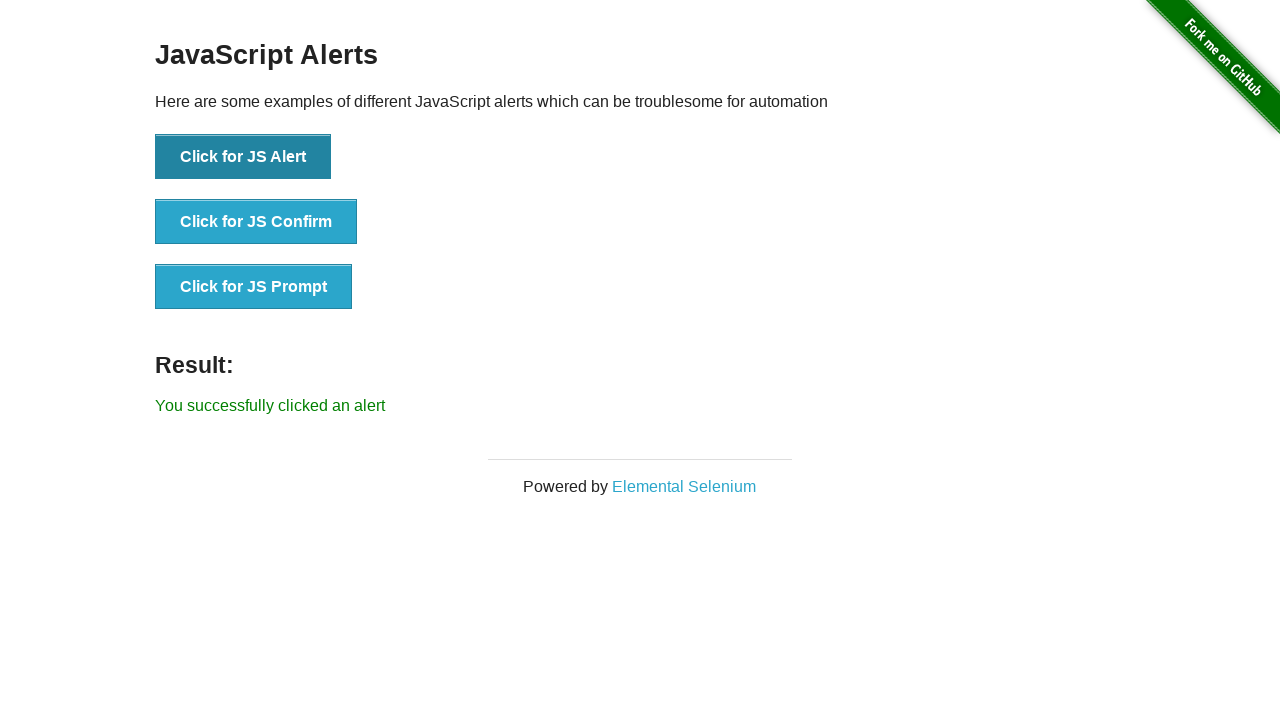

Registered dialog handler to dismiss confirmation alert
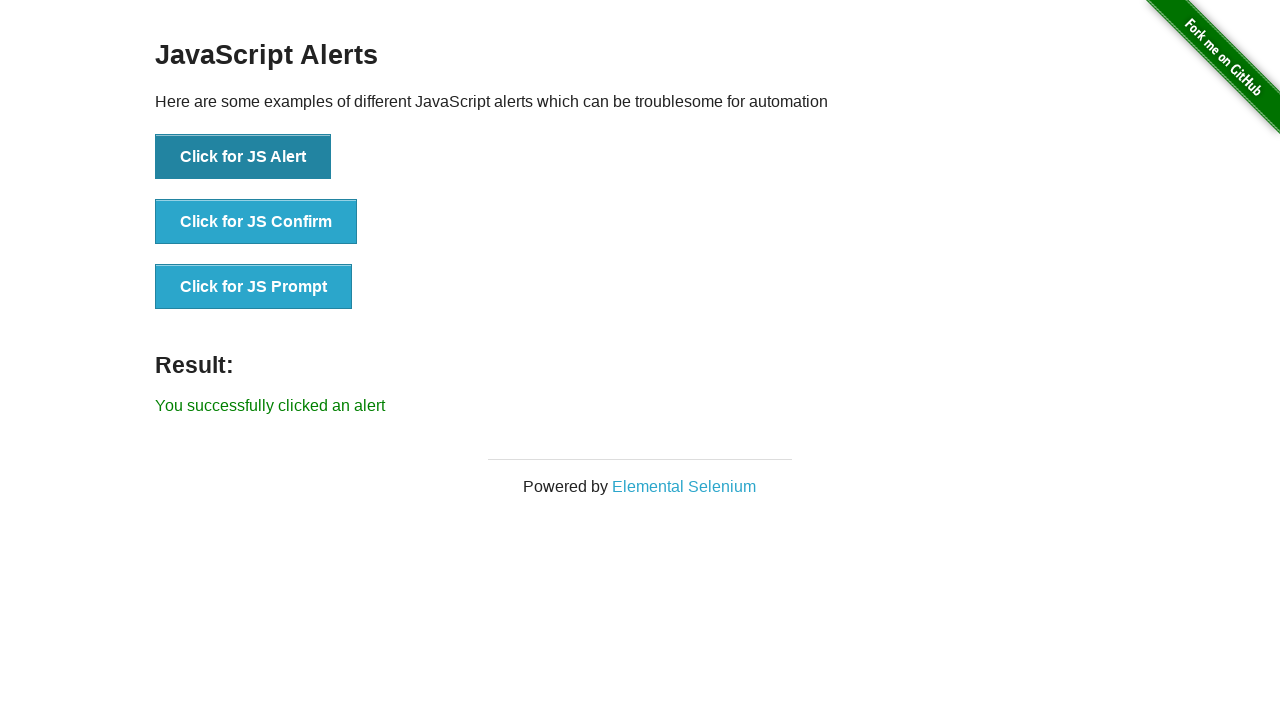

Clicked 'Click for JS Confirm' button at (256, 222) on xpath=//button[text()='Click for JS Confirm']
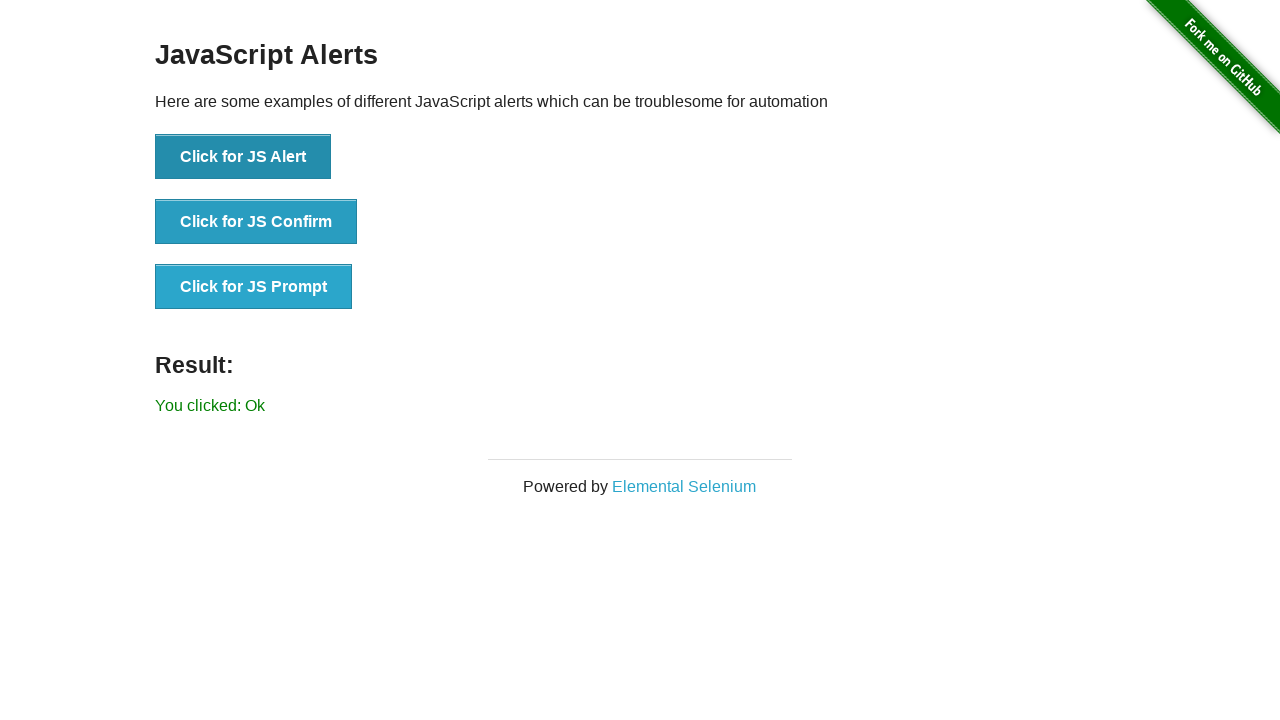

Waited 500ms after confirmation alert handling
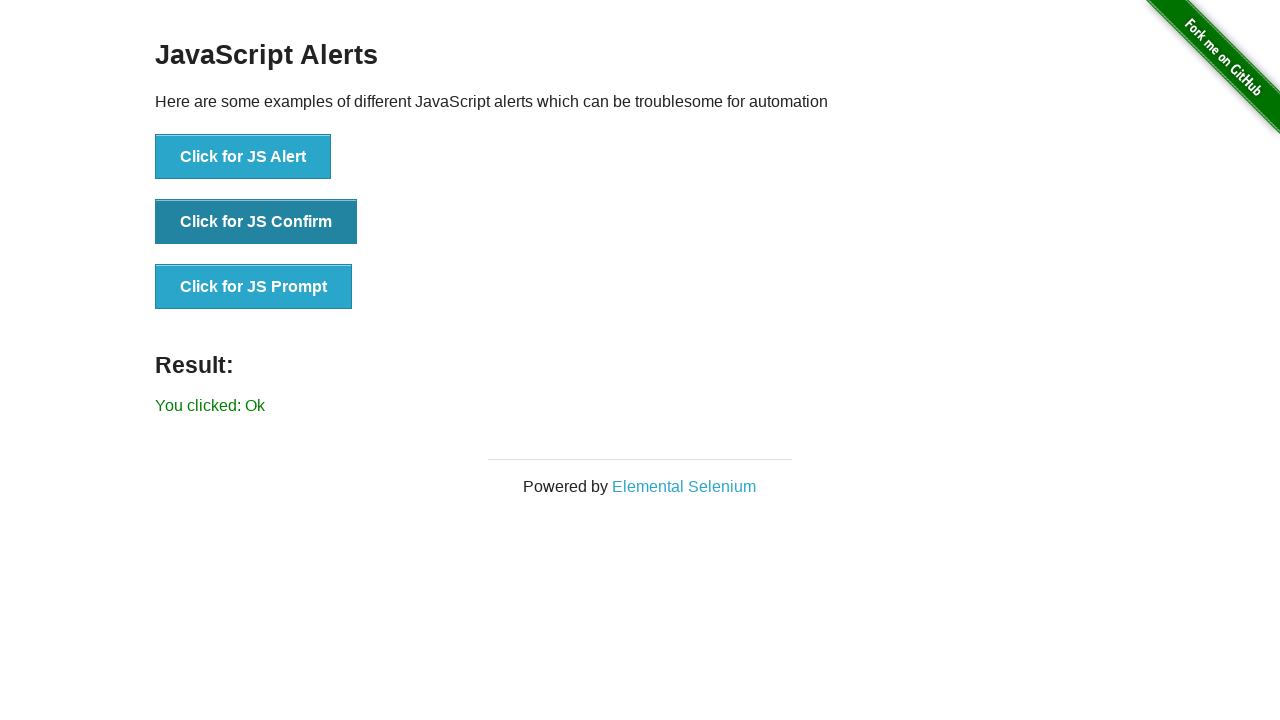

Registered dialog handler to accept prompt alert with text 'Sourabh Testing'
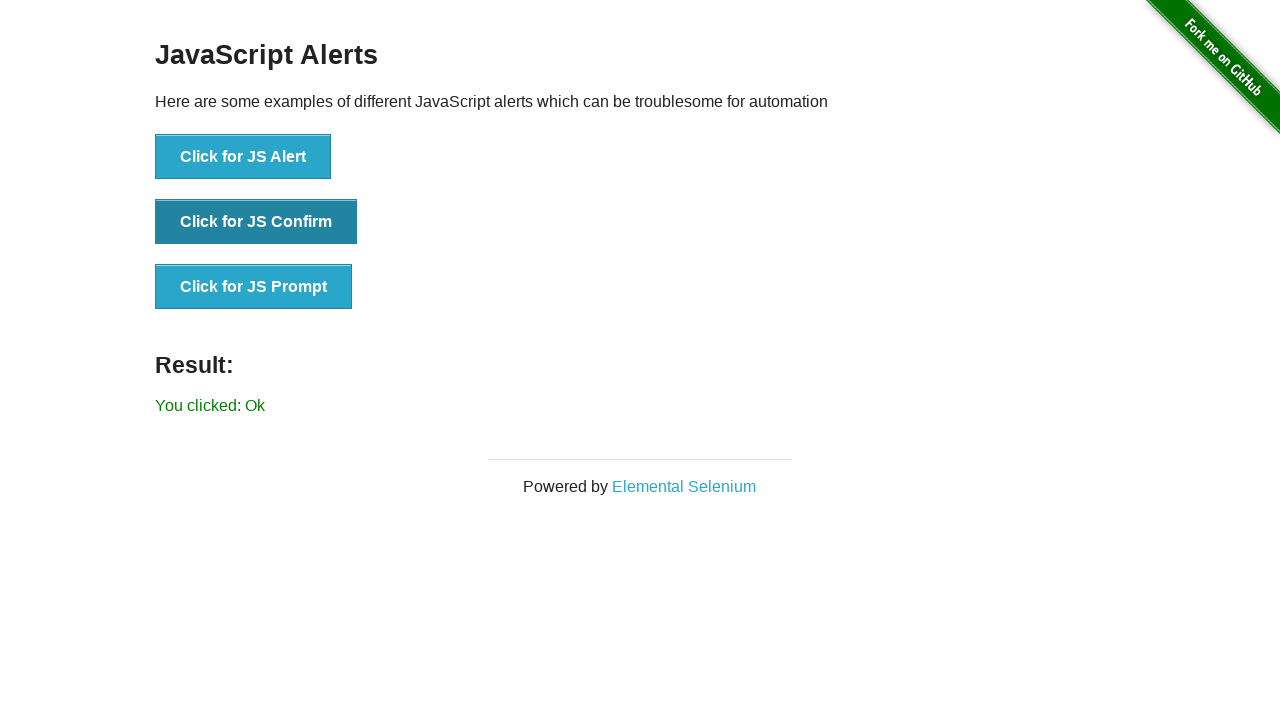

Clicked 'Click for JS Prompt' button at (254, 287) on xpath=//button[text()='Click for JS Prompt']
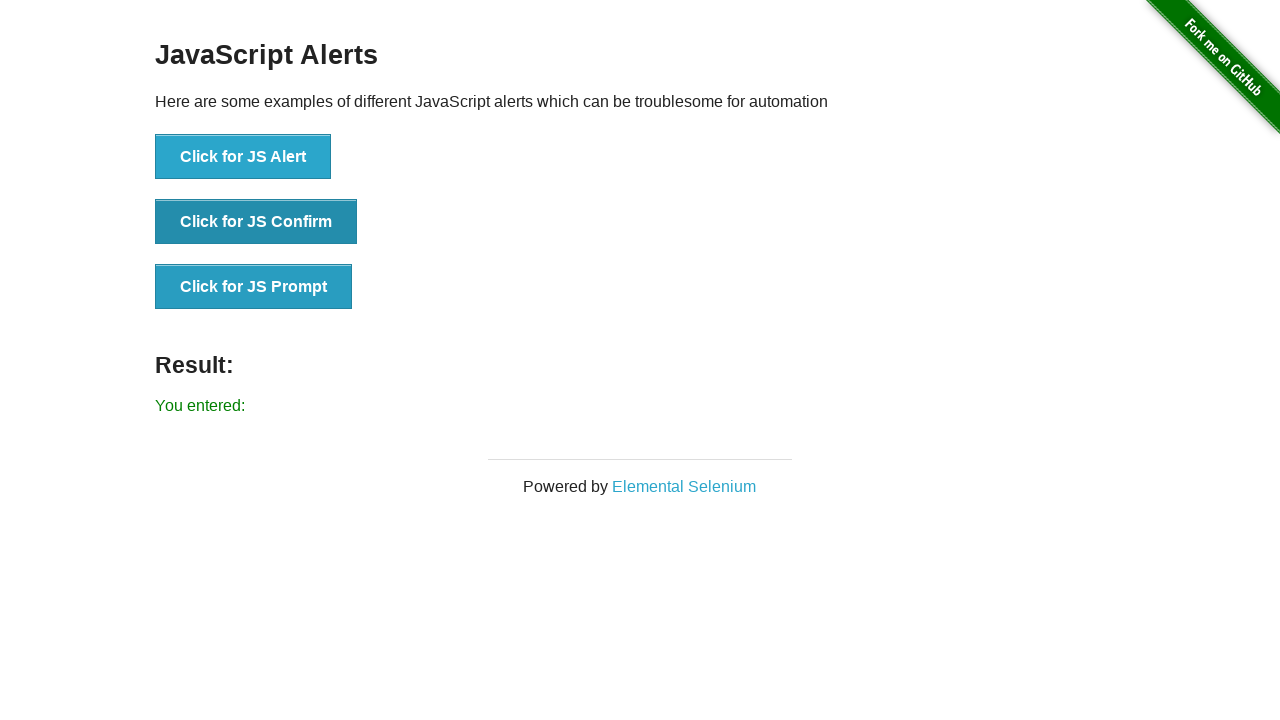

Waited 500ms after prompt alert handling
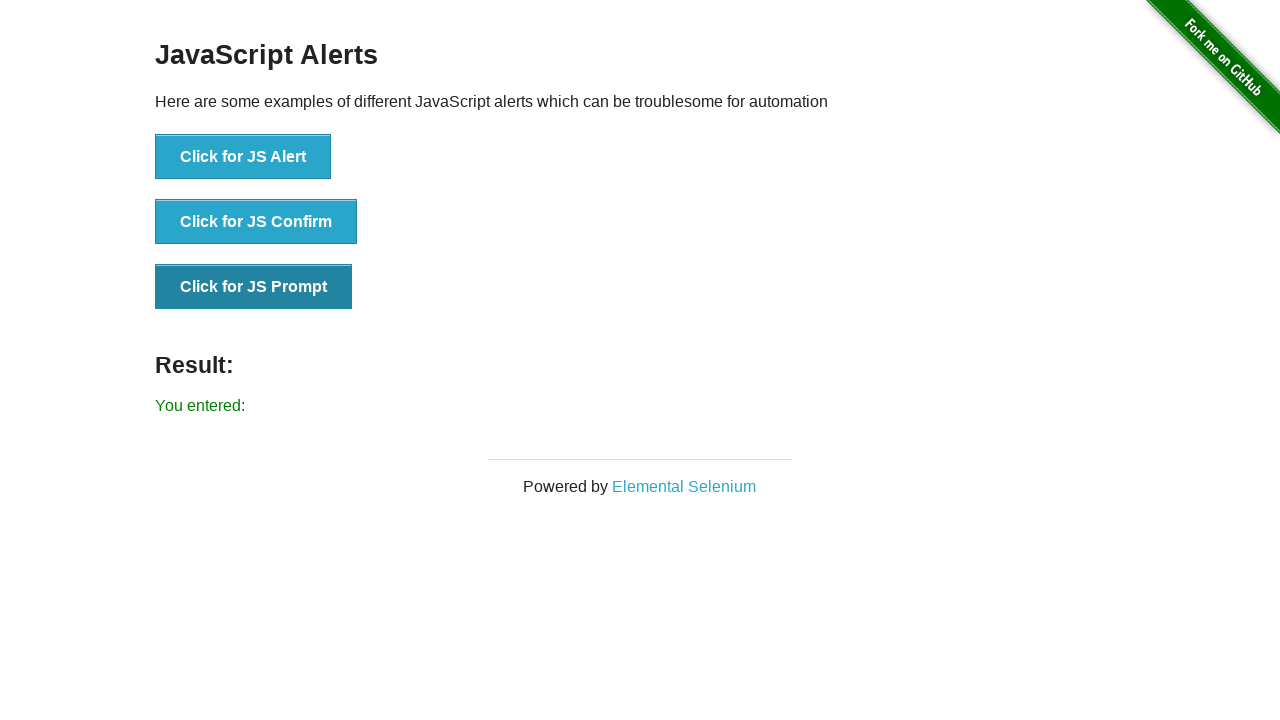

Verified result message element is displayed
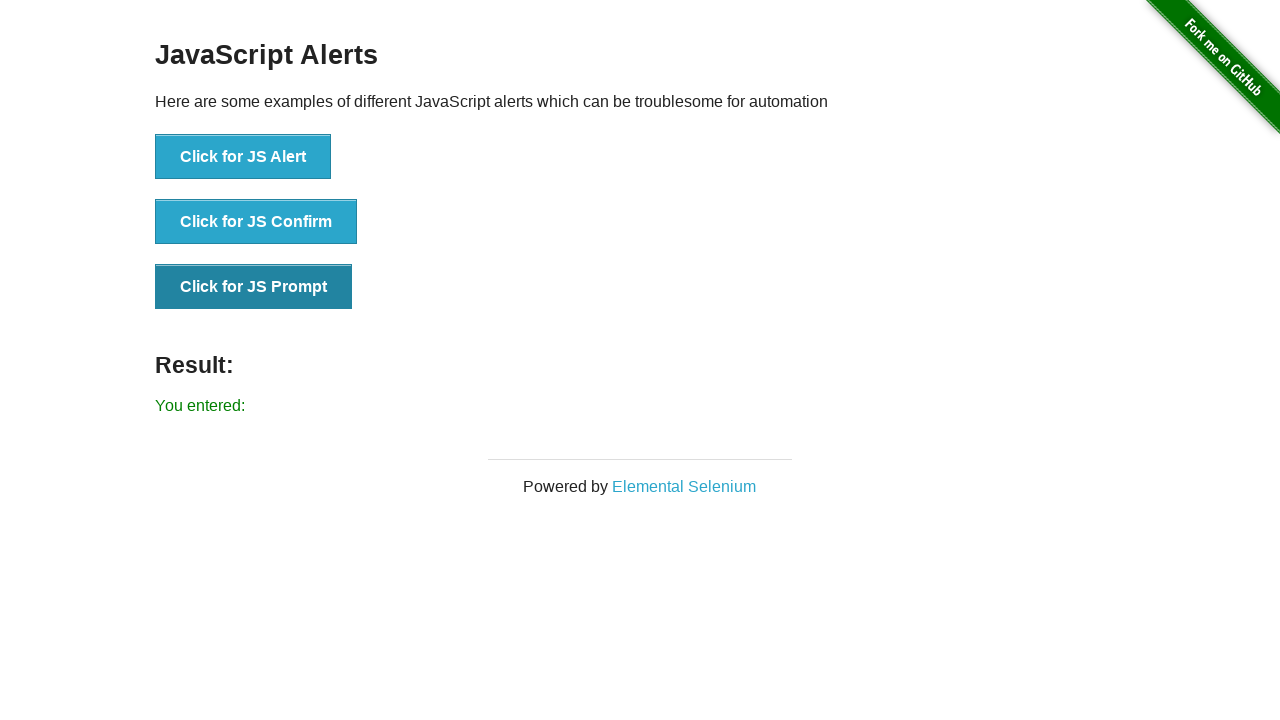

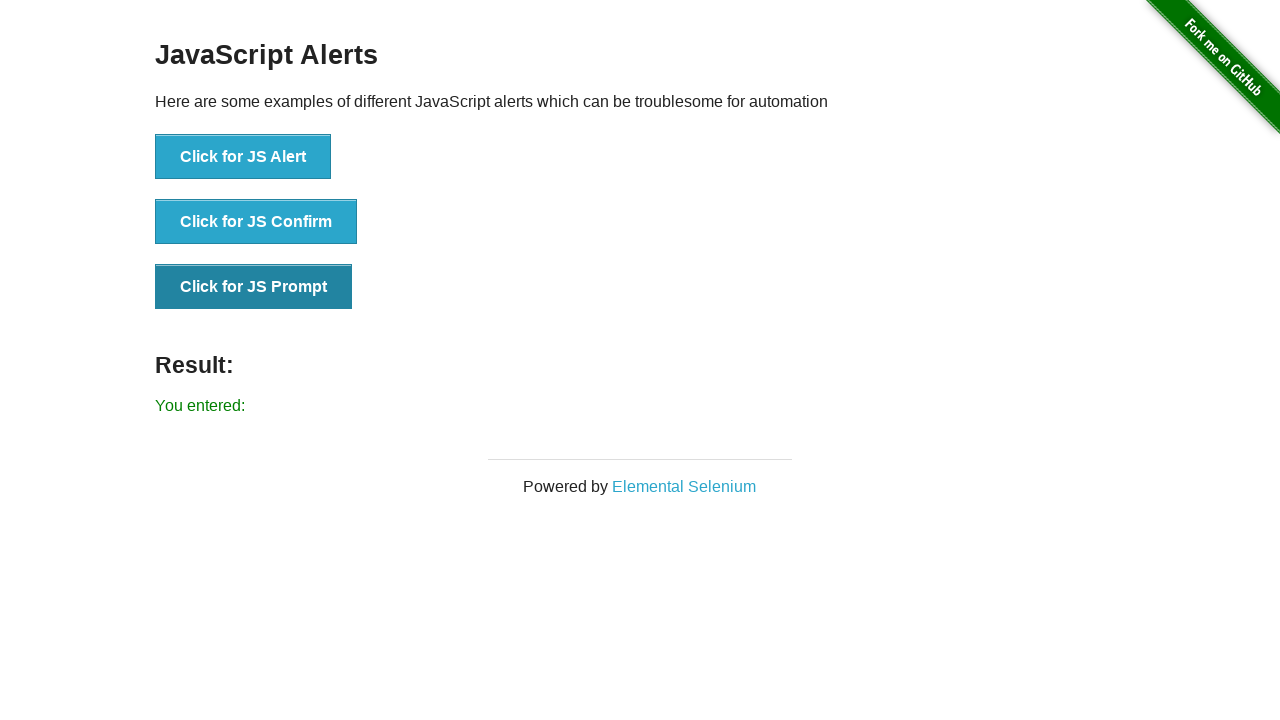